Tests filtering to show only completed todo items

Starting URL: https://demo.playwright.dev/todomvc

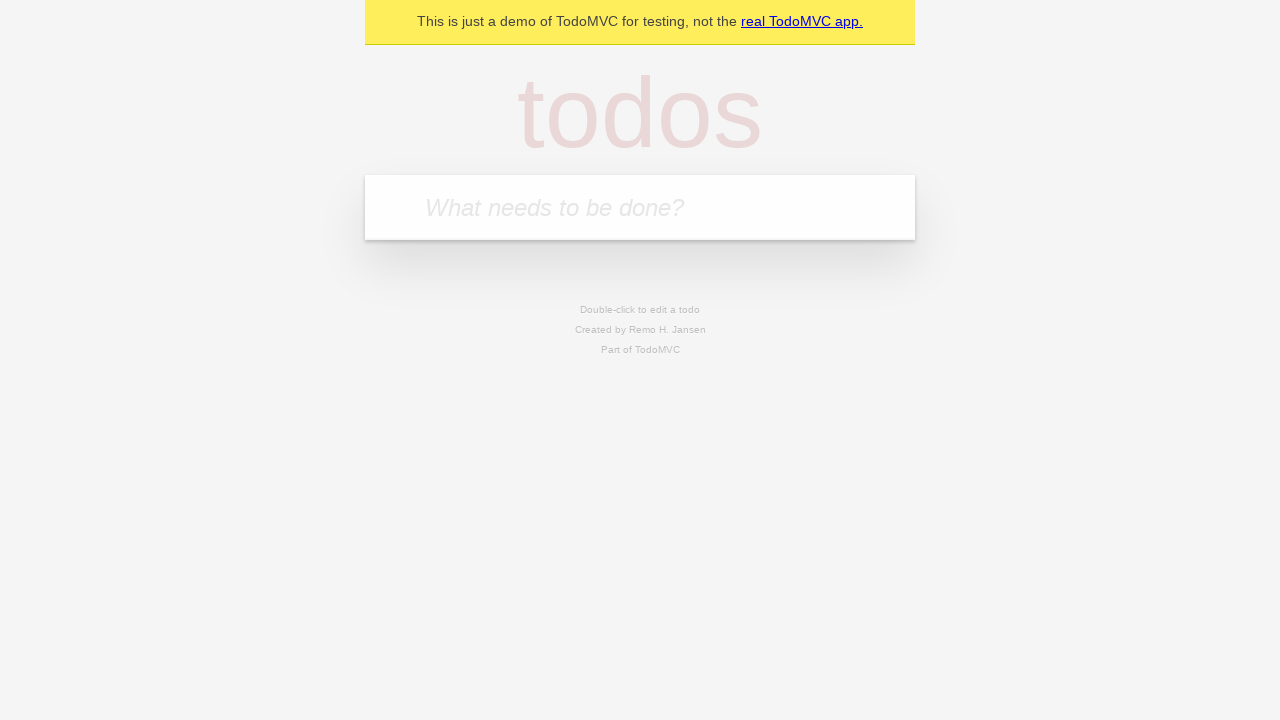

Filled todo input with 'buy some cheese' on internal:attr=[placeholder="What needs to be done?"i]
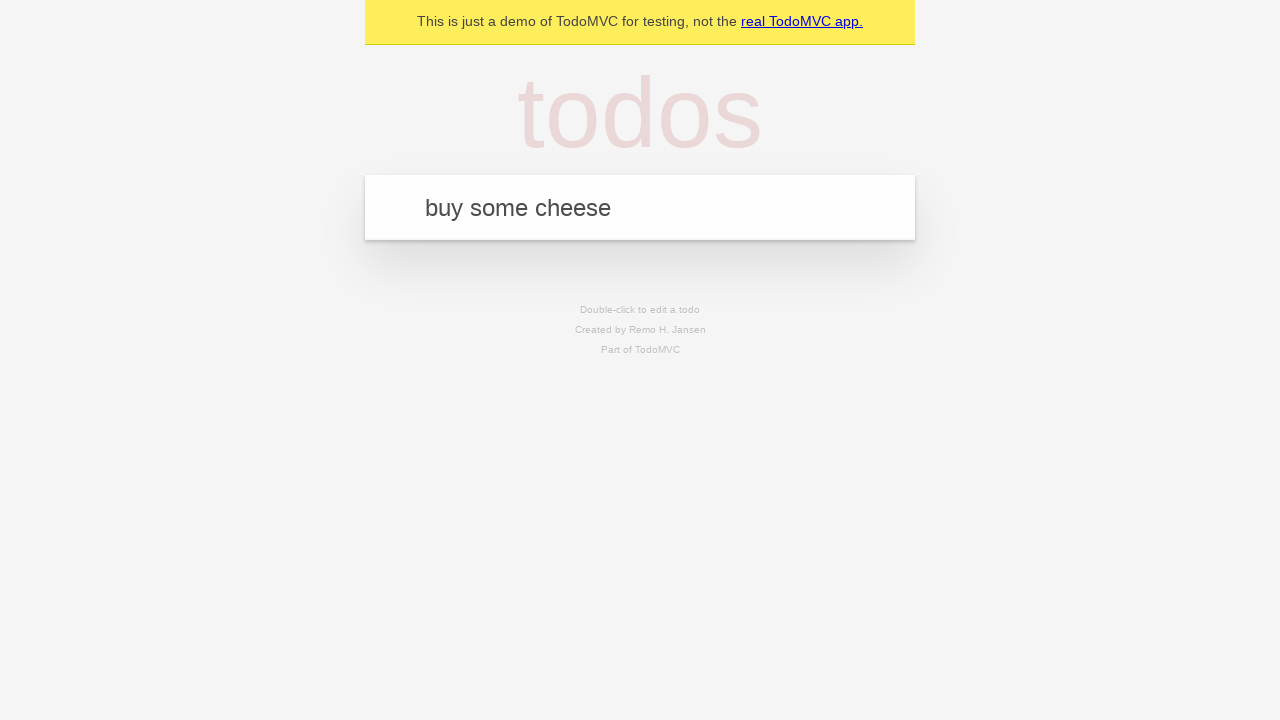

Pressed Enter to add first todo item on internal:attr=[placeholder="What needs to be done?"i]
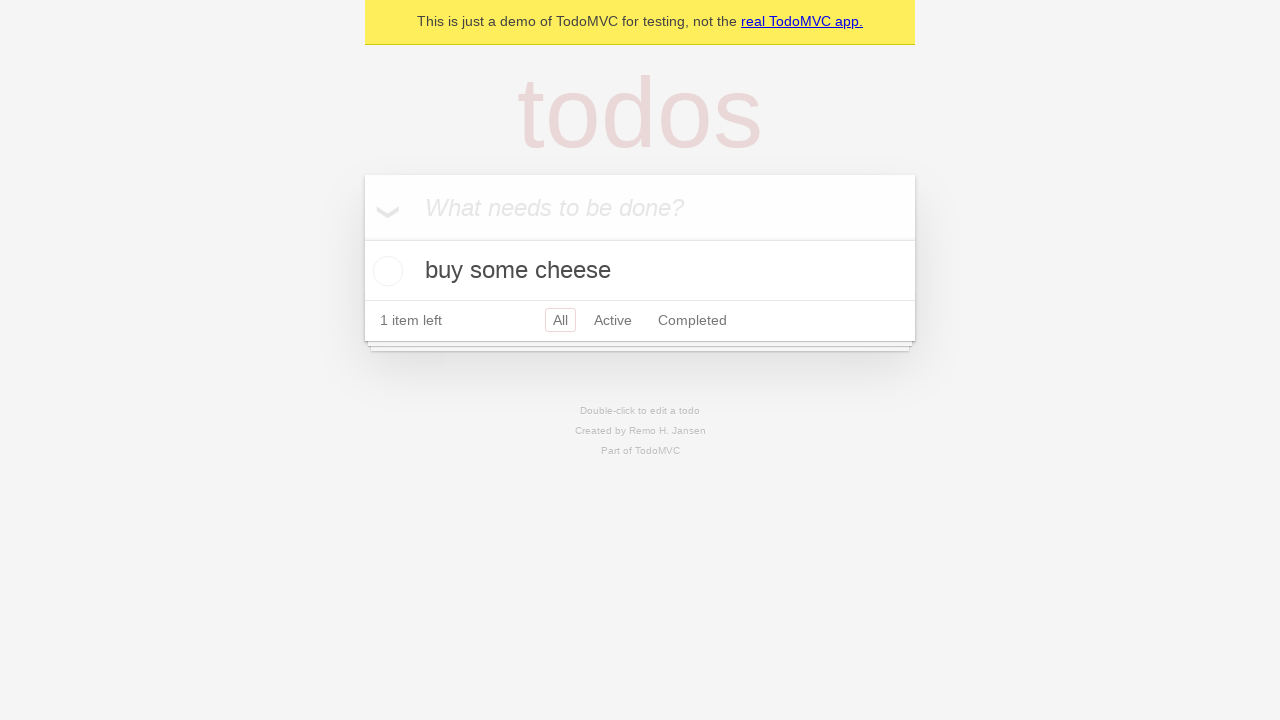

Filled todo input with 'feed the cat' on internal:attr=[placeholder="What needs to be done?"i]
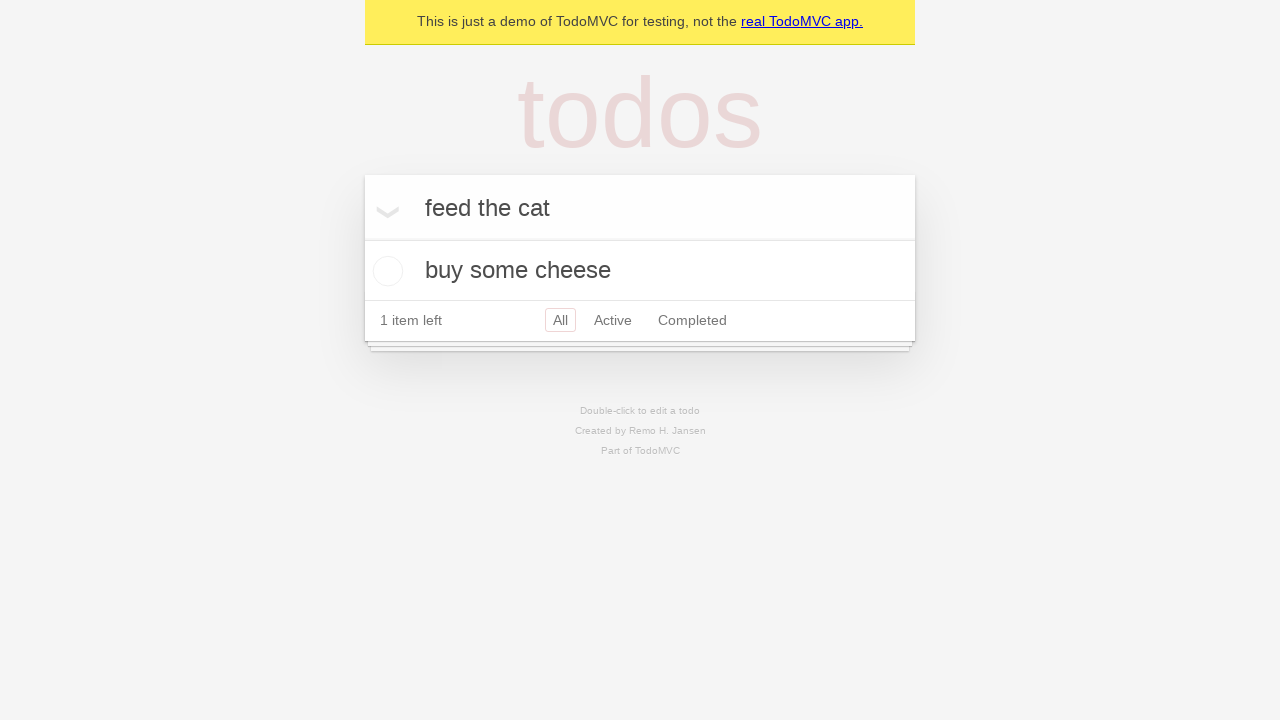

Pressed Enter to add second todo item on internal:attr=[placeholder="What needs to be done?"i]
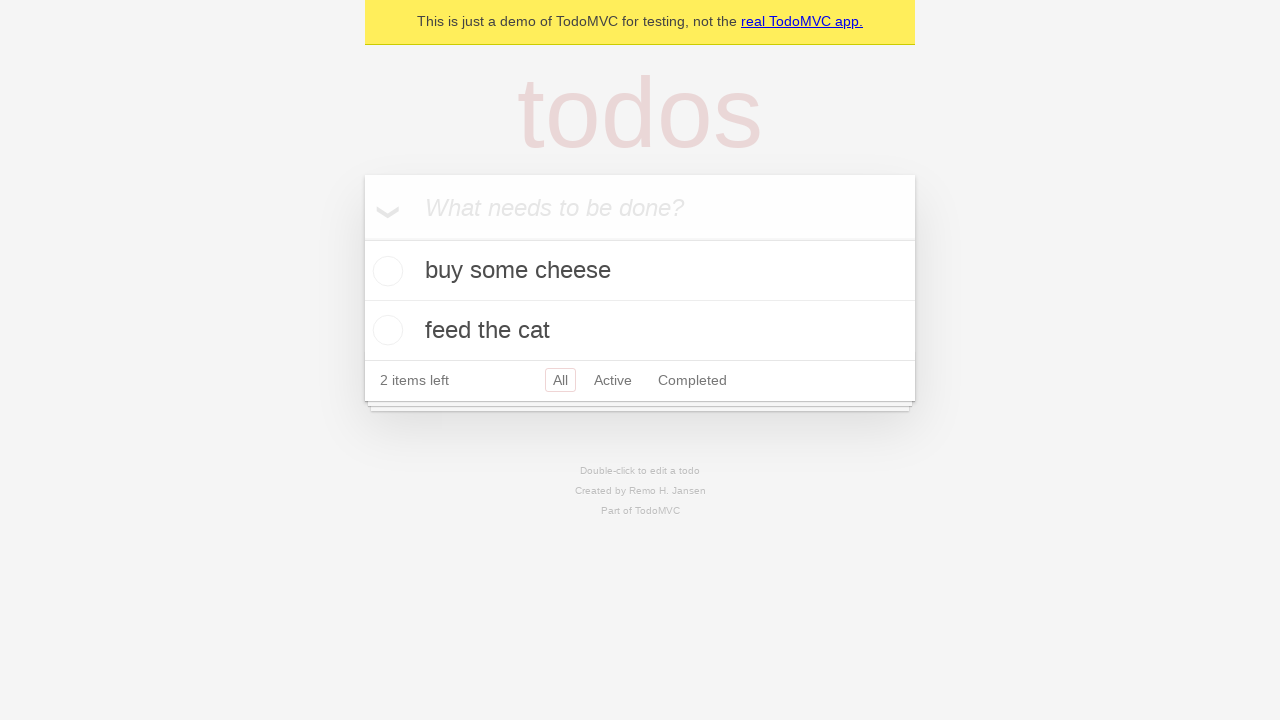

Filled todo input with 'book a doctors appointment' on internal:attr=[placeholder="What needs to be done?"i]
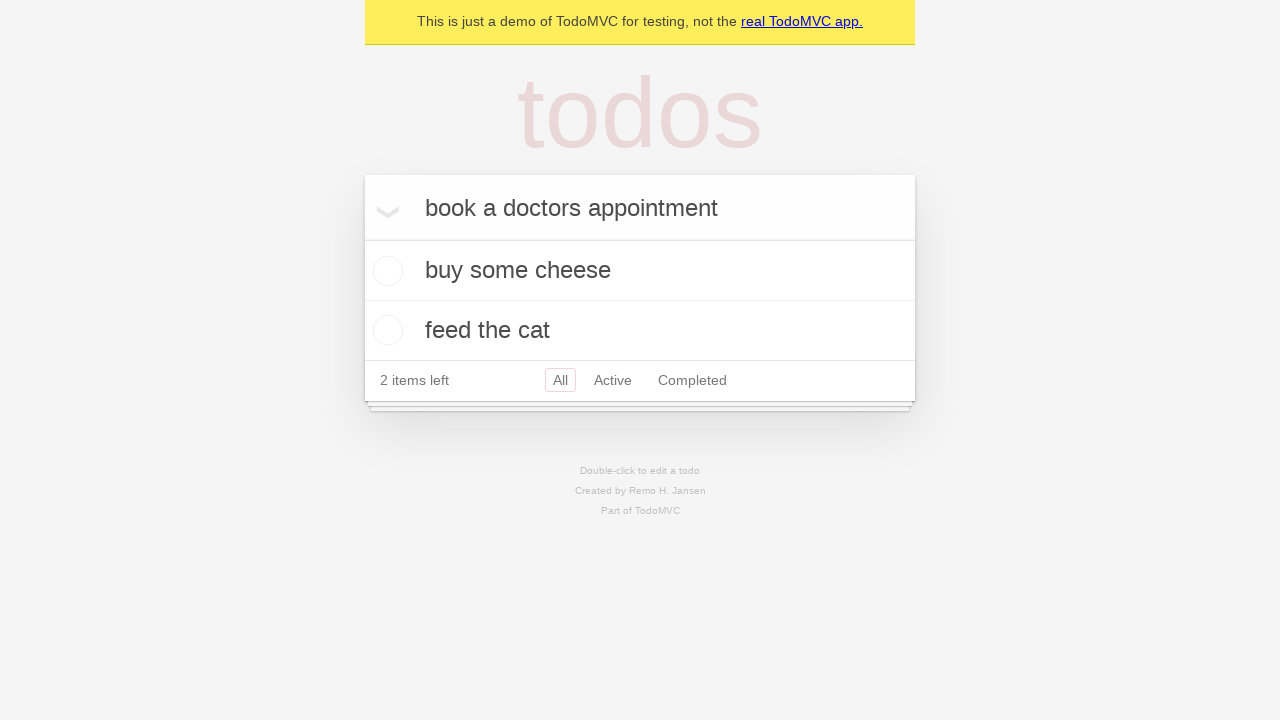

Pressed Enter to add third todo item on internal:attr=[placeholder="What needs to be done?"i]
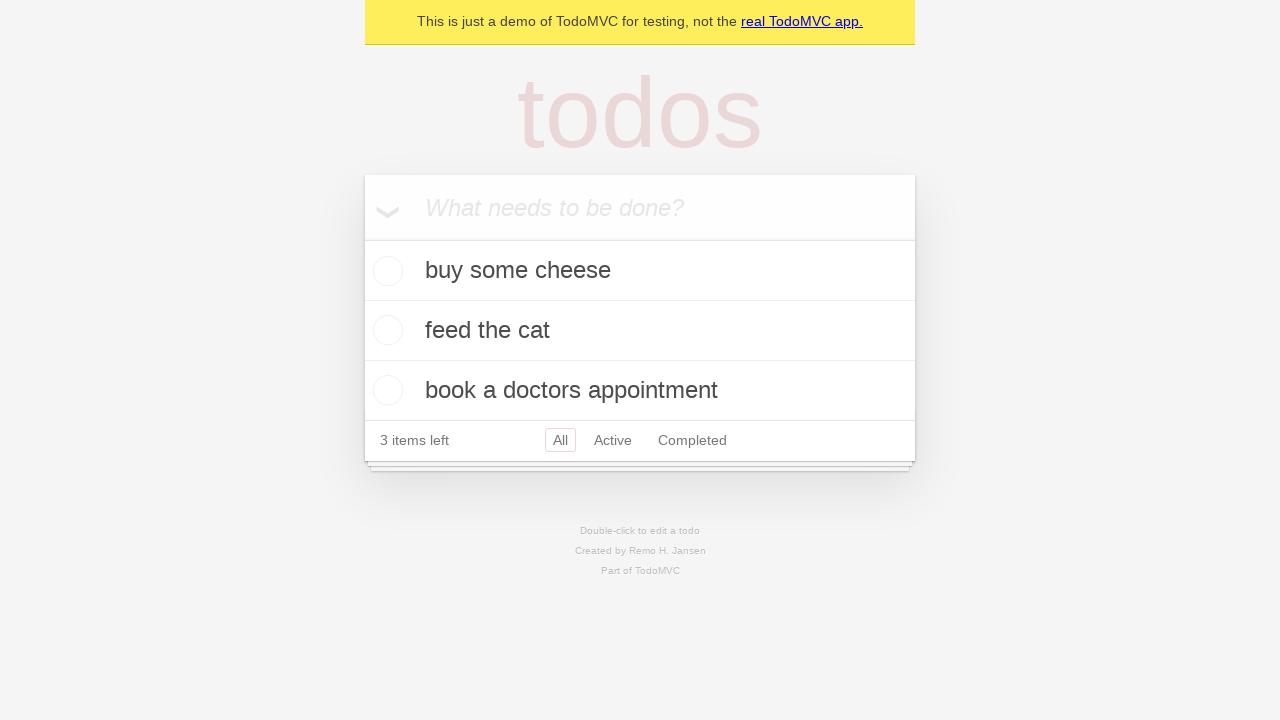

Waited for third todo item to appear
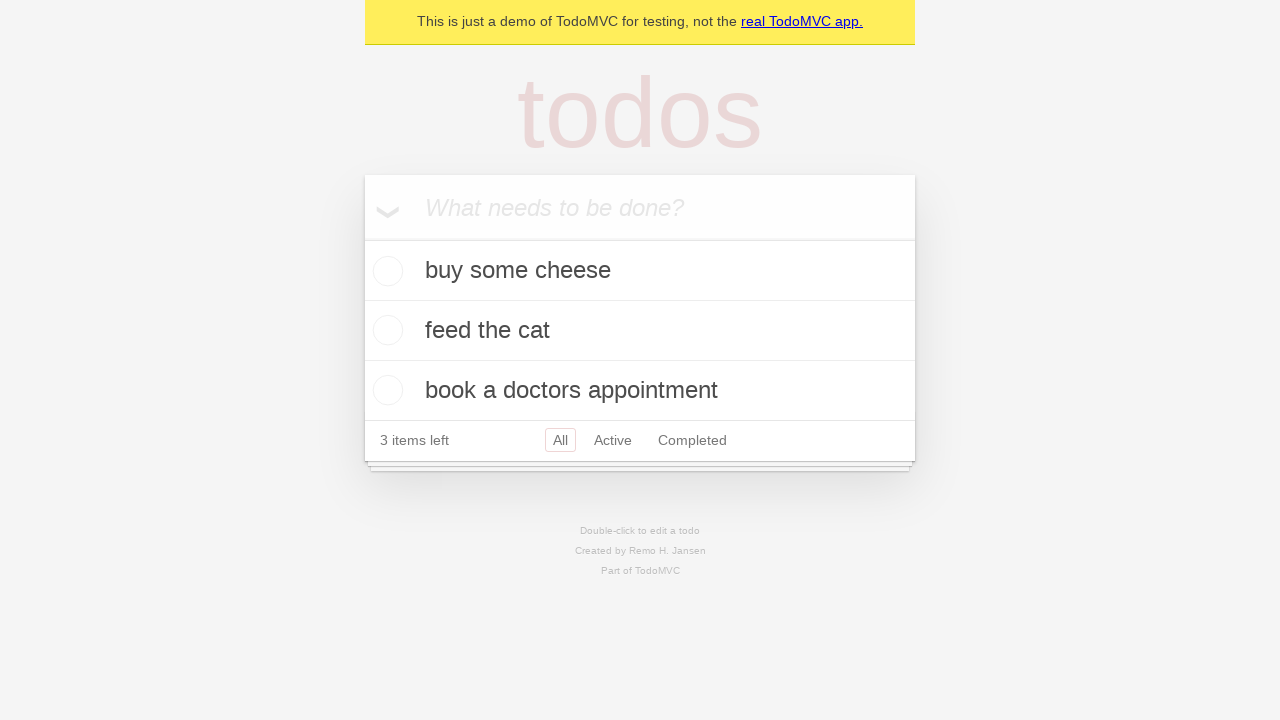

Checked the second todo item to mark it as completed at (385, 330) on internal:testid=[data-testid="todo-item"s] >> nth=1 >> internal:role=checkbox
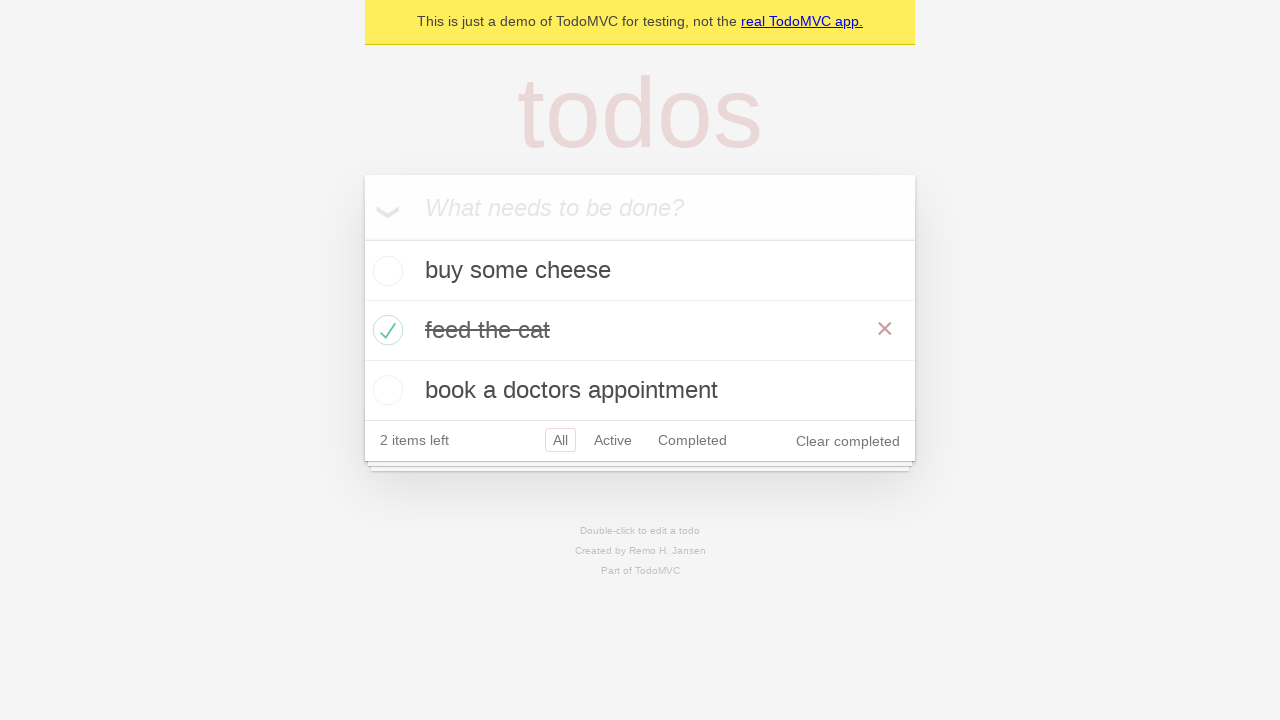

Clicked Completed filter to display only completed items at (692, 440) on internal:role=link[name="Completed"i]
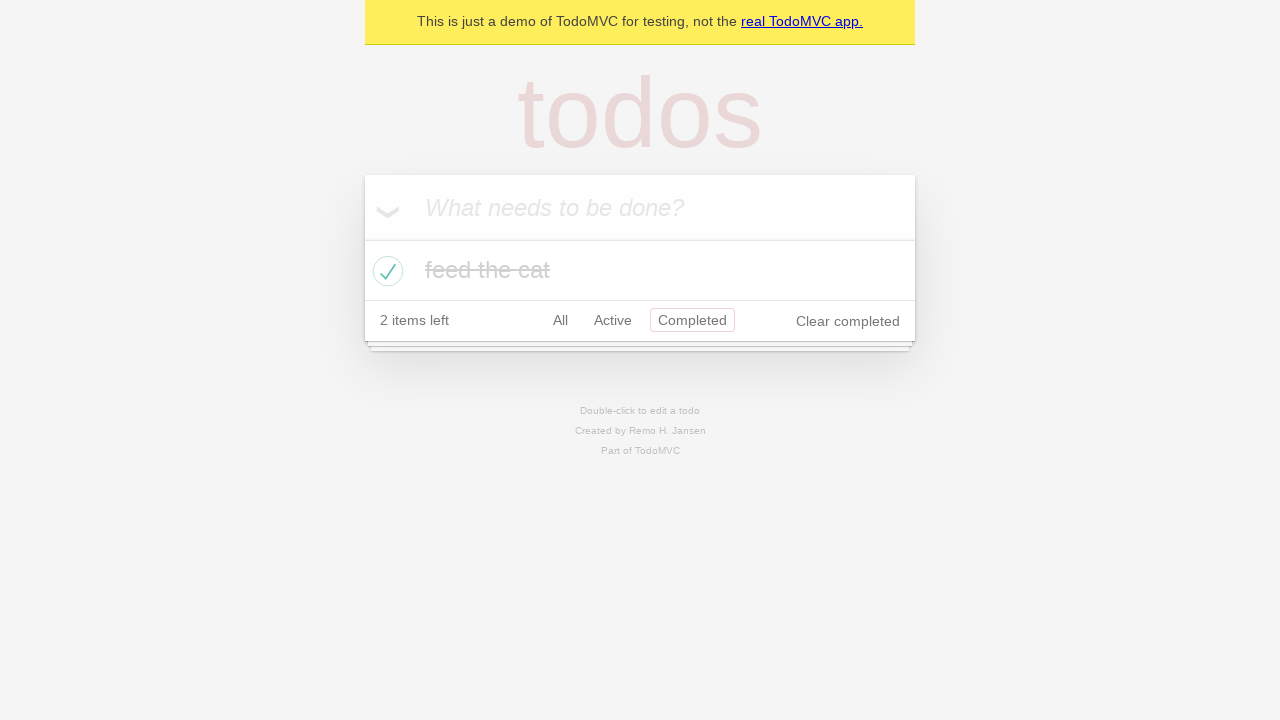

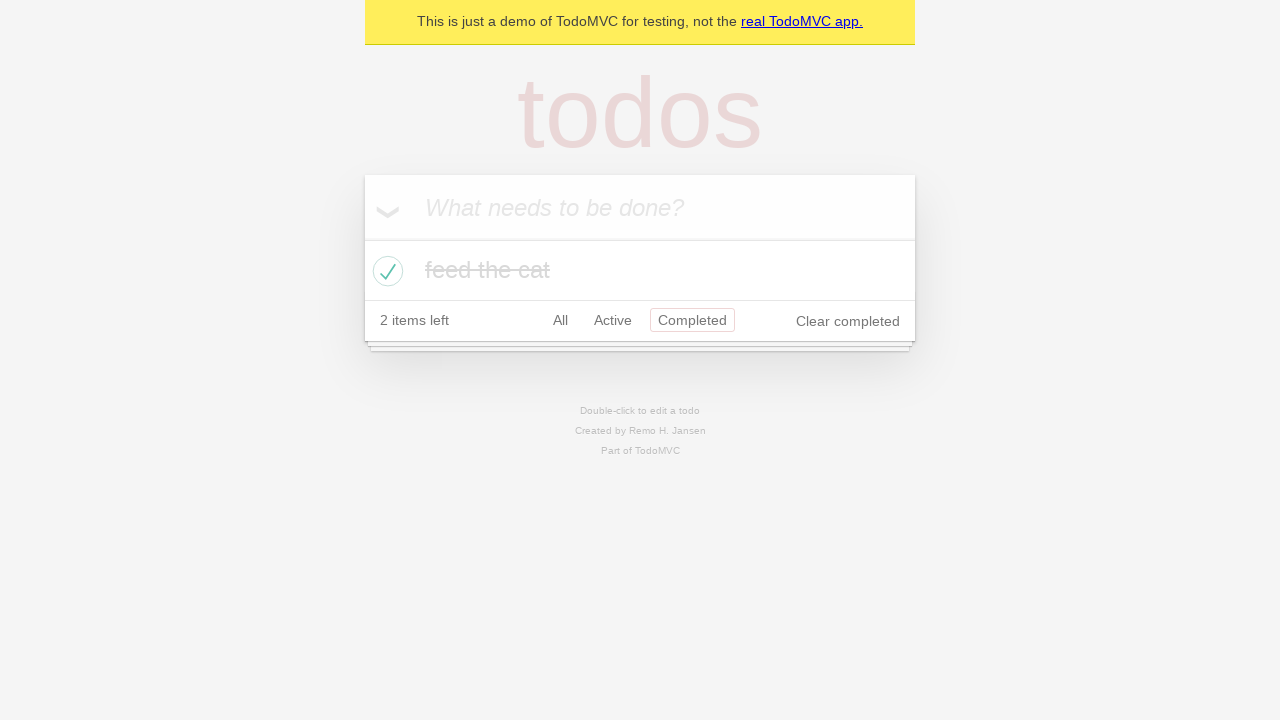